Tests filtering to display all items after navigating through other filters.

Starting URL: https://demo.playwright.dev/todomvc

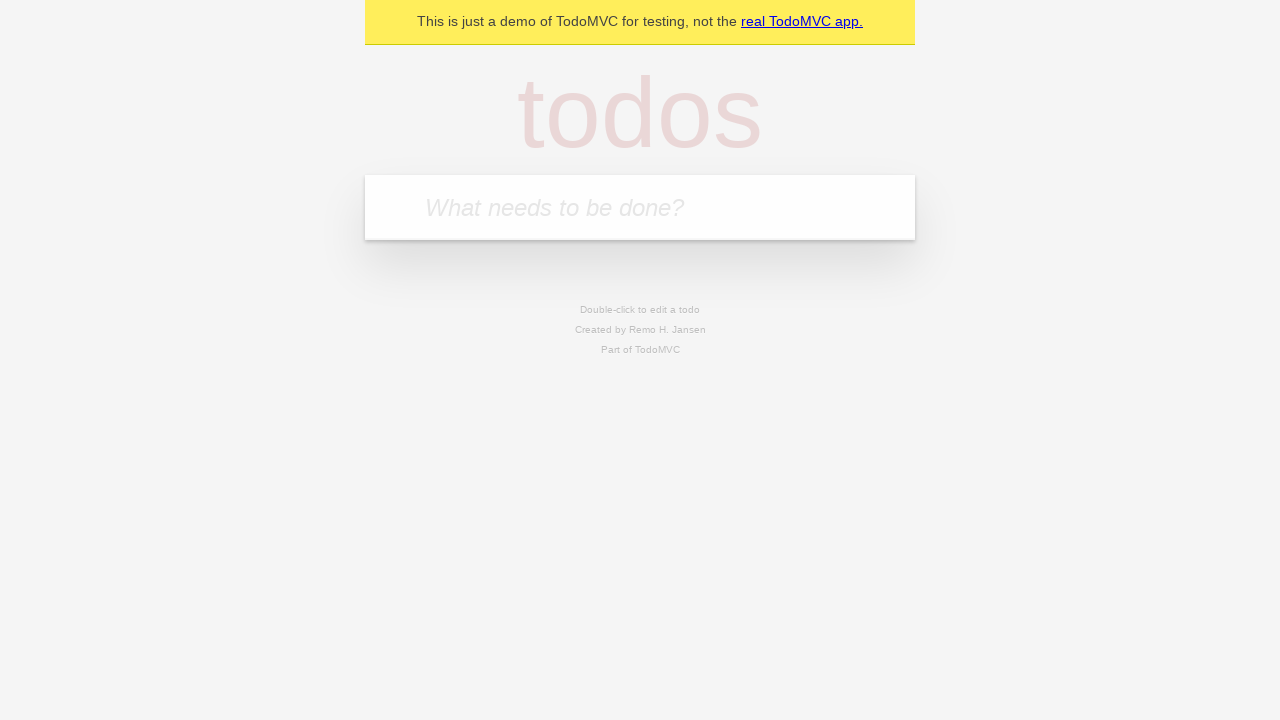

Filled todo input with 'buy some cheese' on internal:attr=[placeholder="What needs to be done?"i]
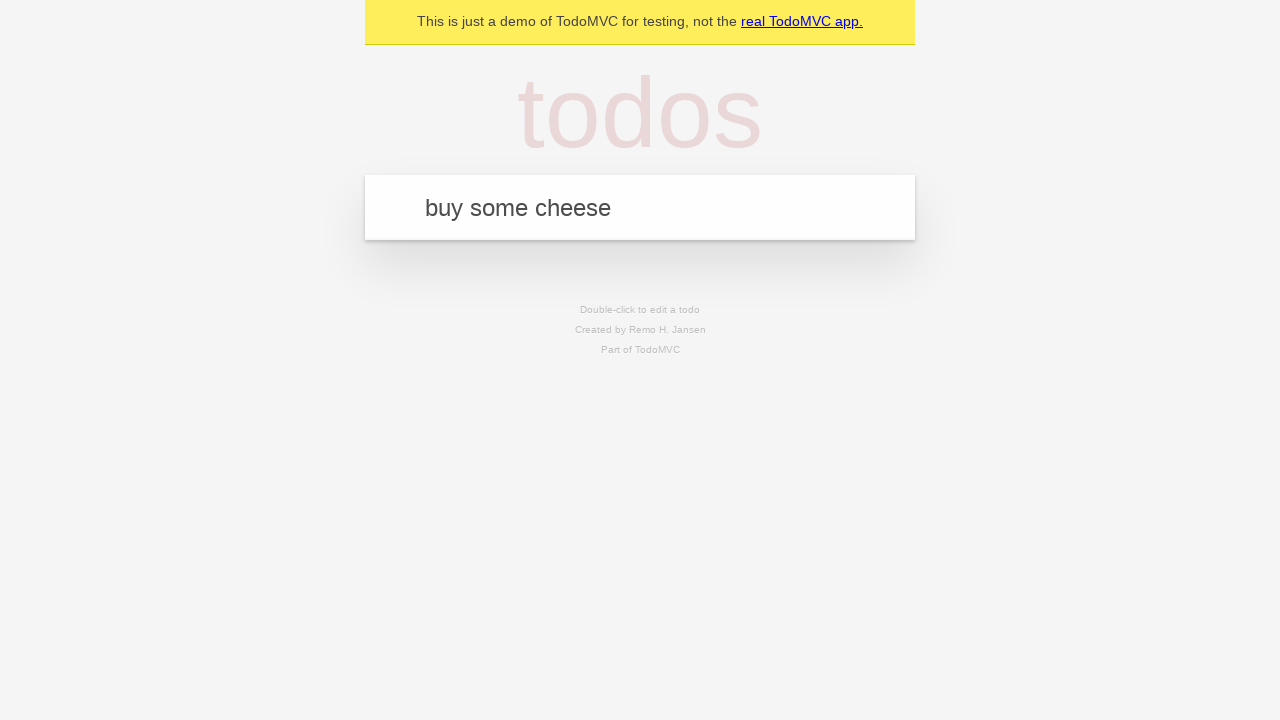

Pressed Enter to create first todo on internal:attr=[placeholder="What needs to be done?"i]
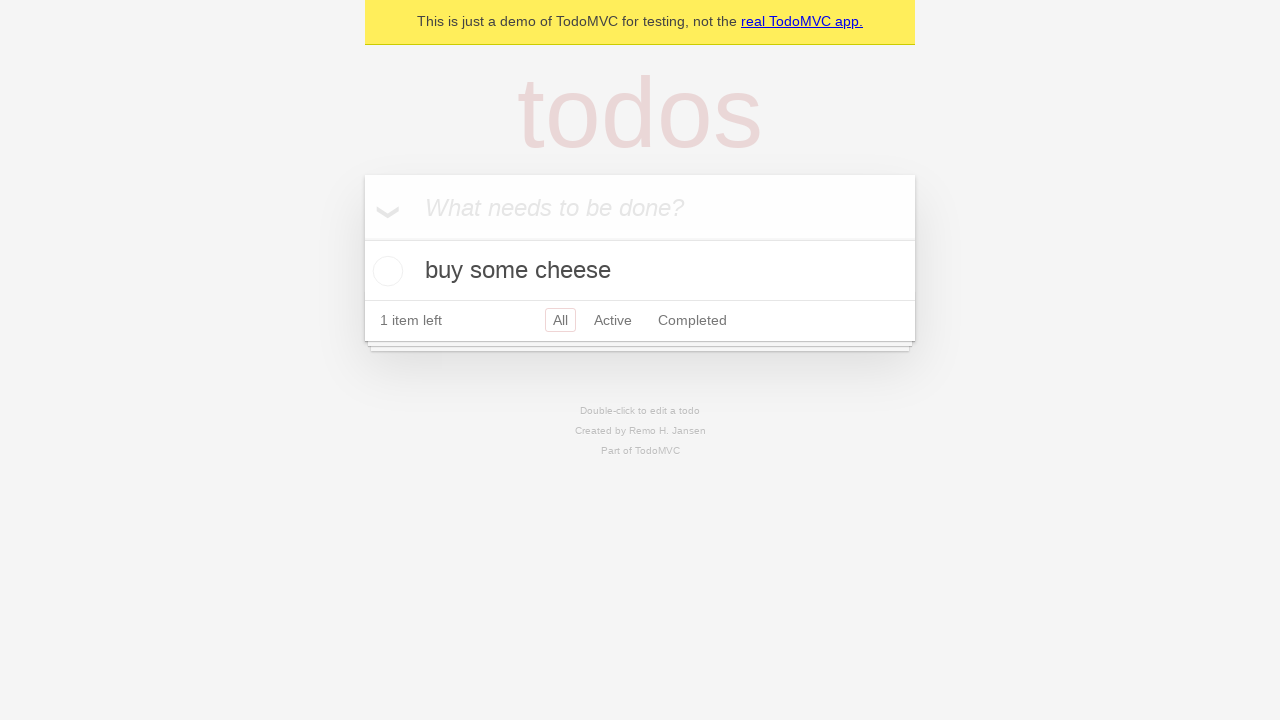

Filled todo input with 'feed the cat' on internal:attr=[placeholder="What needs to be done?"i]
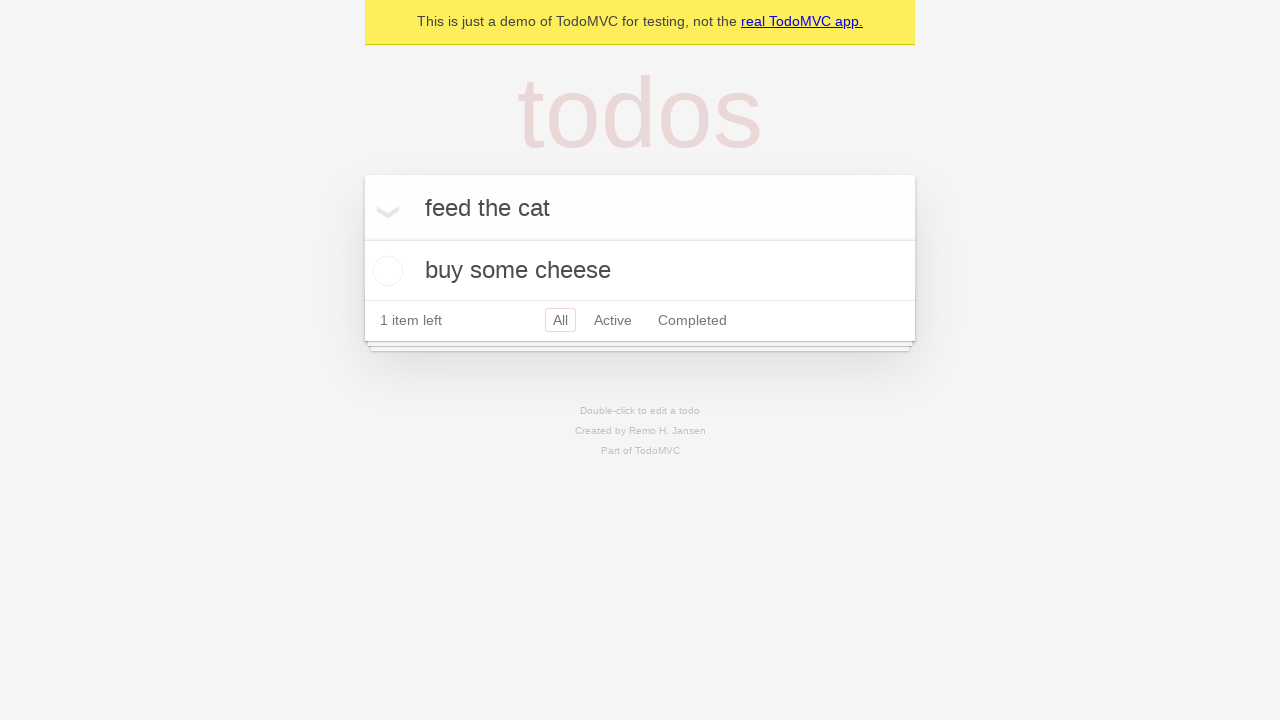

Pressed Enter to create second todo on internal:attr=[placeholder="What needs to be done?"i]
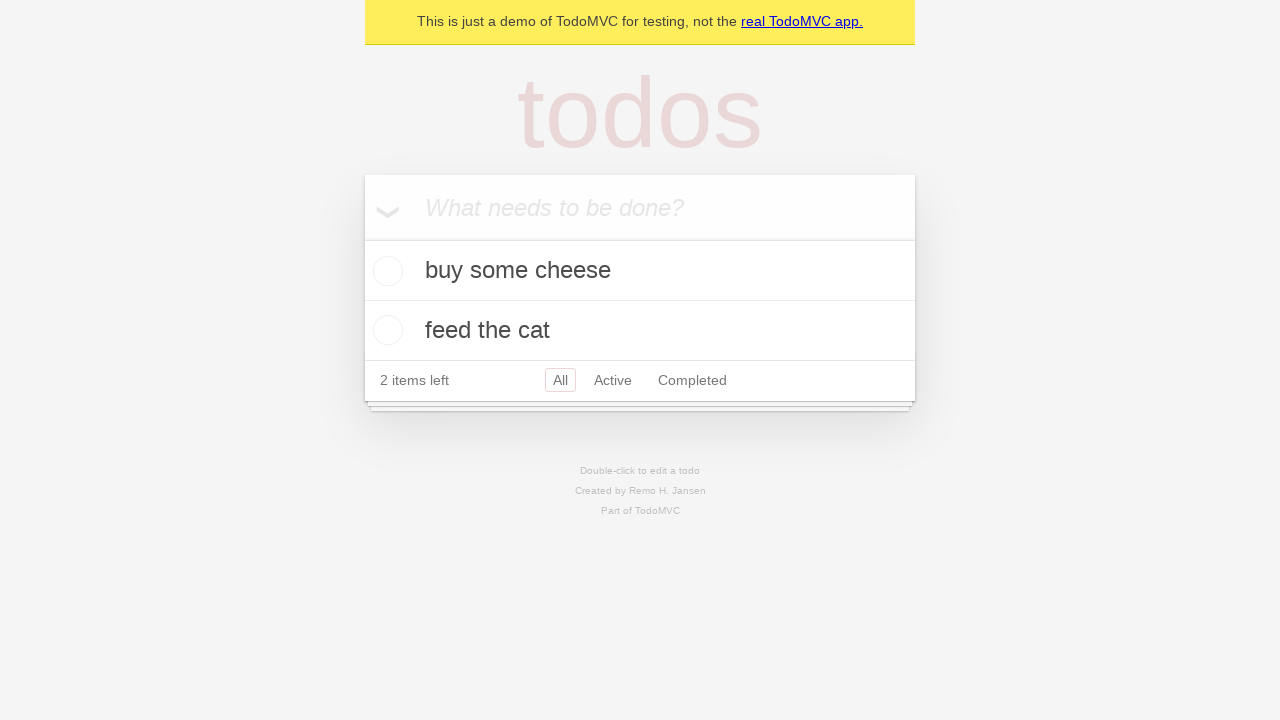

Filled todo input with 'book a doctors appointment' on internal:attr=[placeholder="What needs to be done?"i]
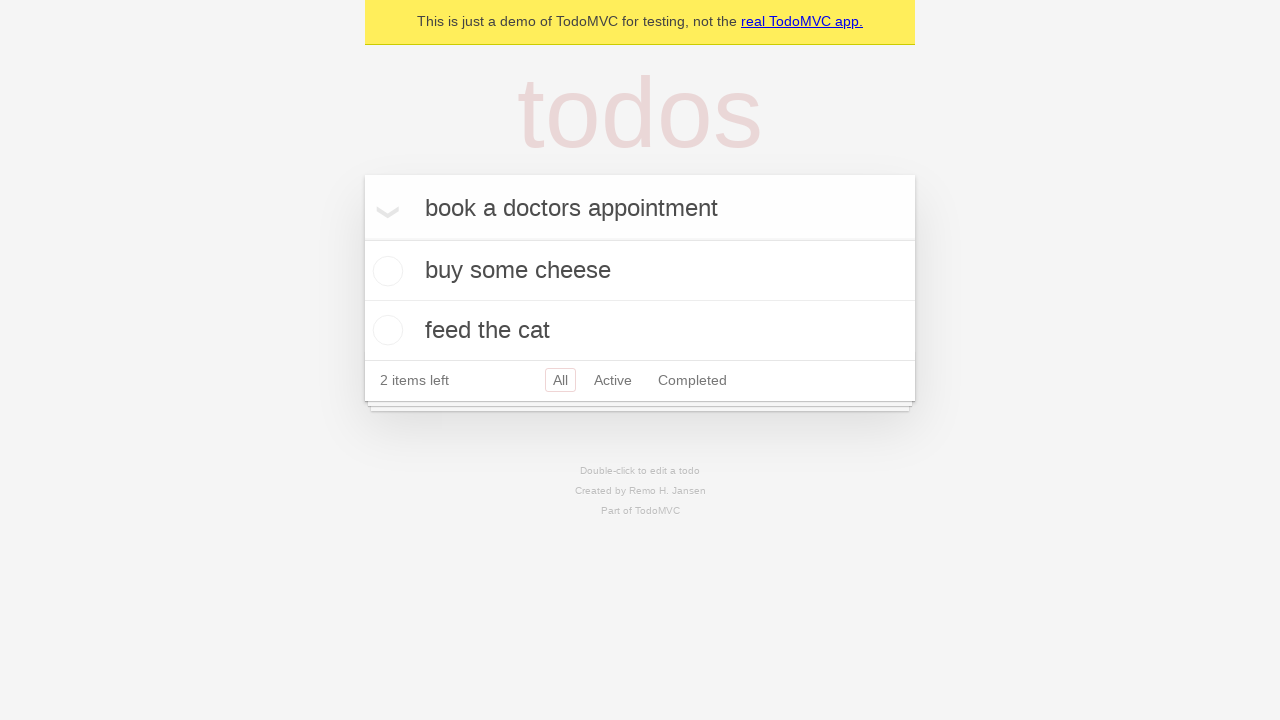

Pressed Enter to create third todo on internal:attr=[placeholder="What needs to be done?"i]
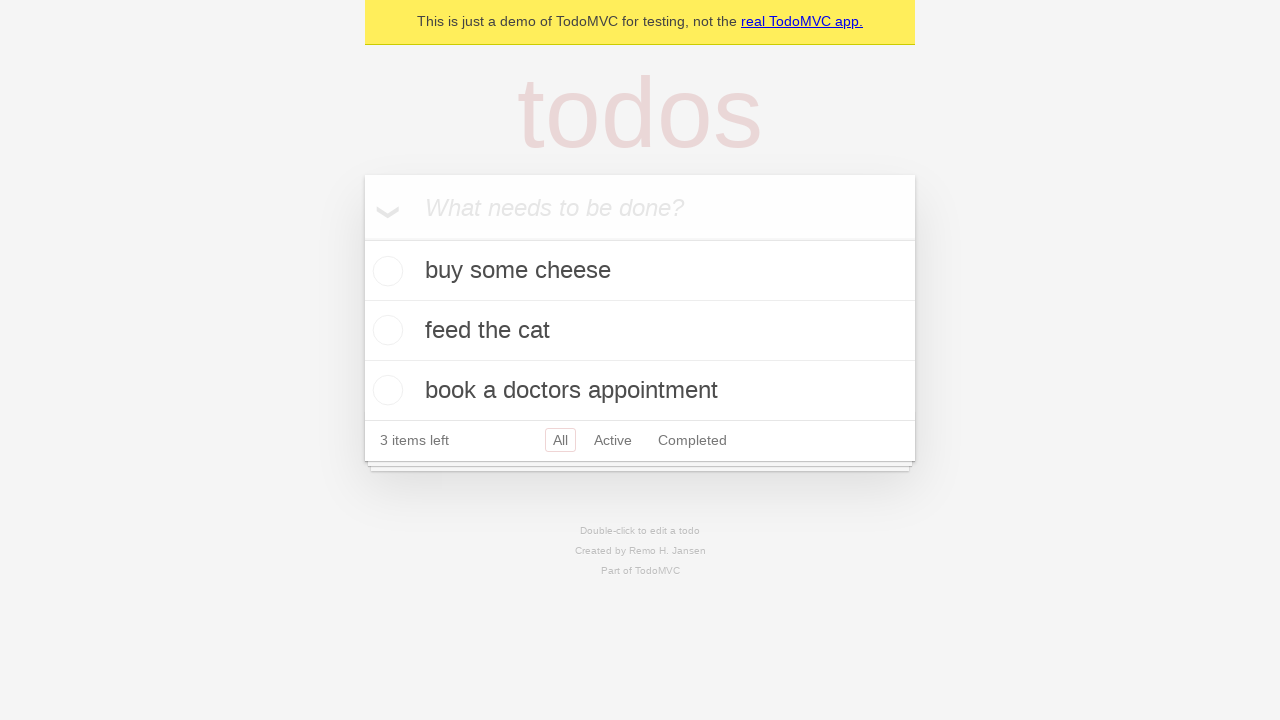

Waited for all 3 todos to load
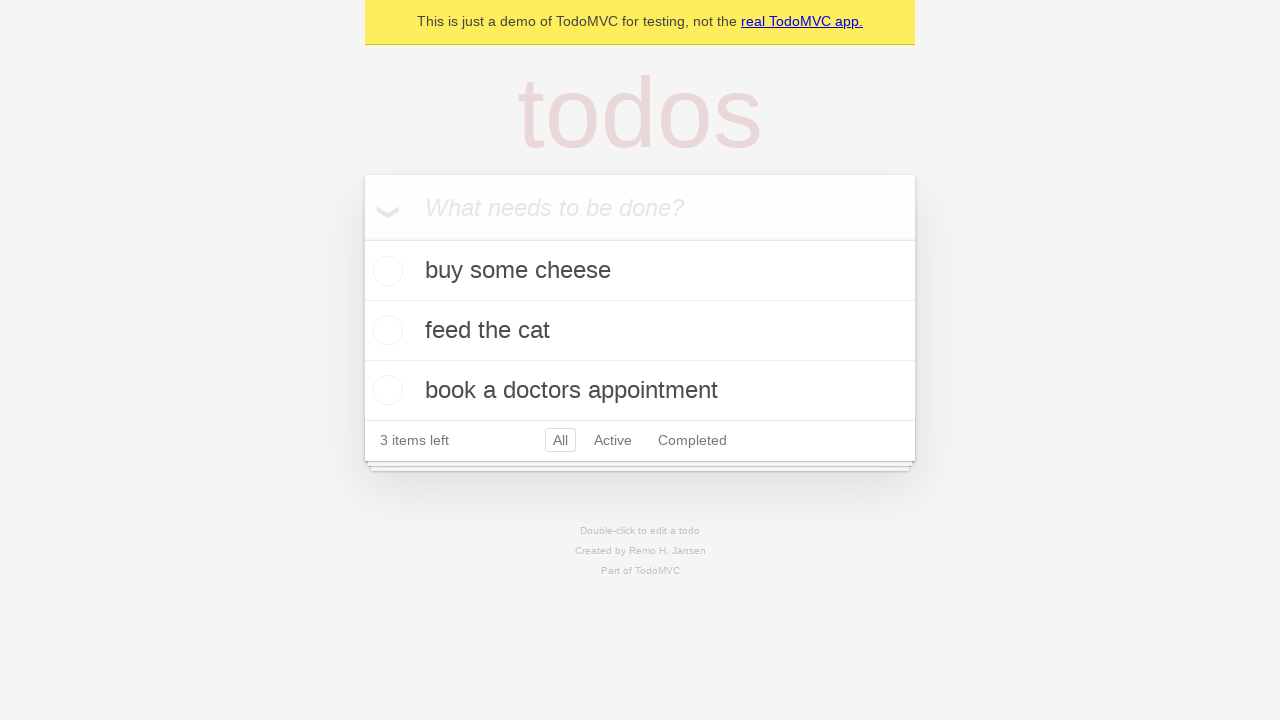

Checked the second todo item at (385, 330) on internal:testid=[data-testid="todo-item"s] >> nth=1 >> internal:role=checkbox
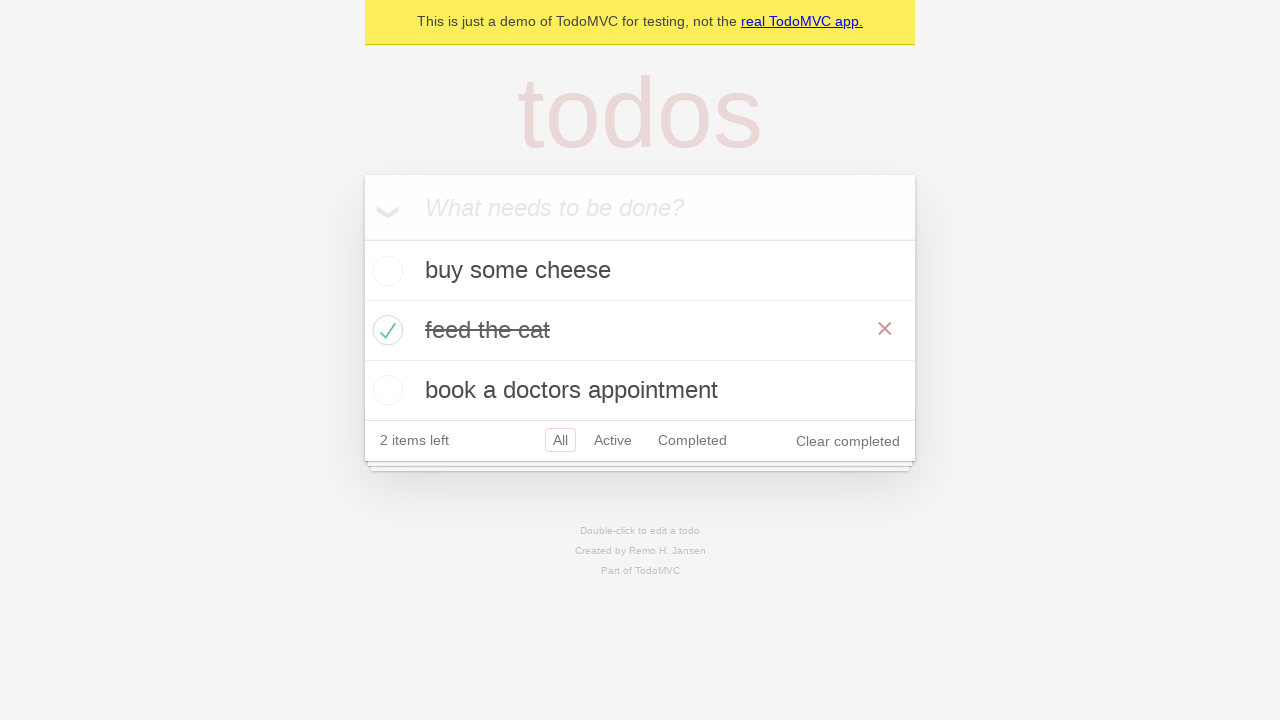

Clicked on 'Active' filter at (613, 440) on internal:role=link[name="Active"i]
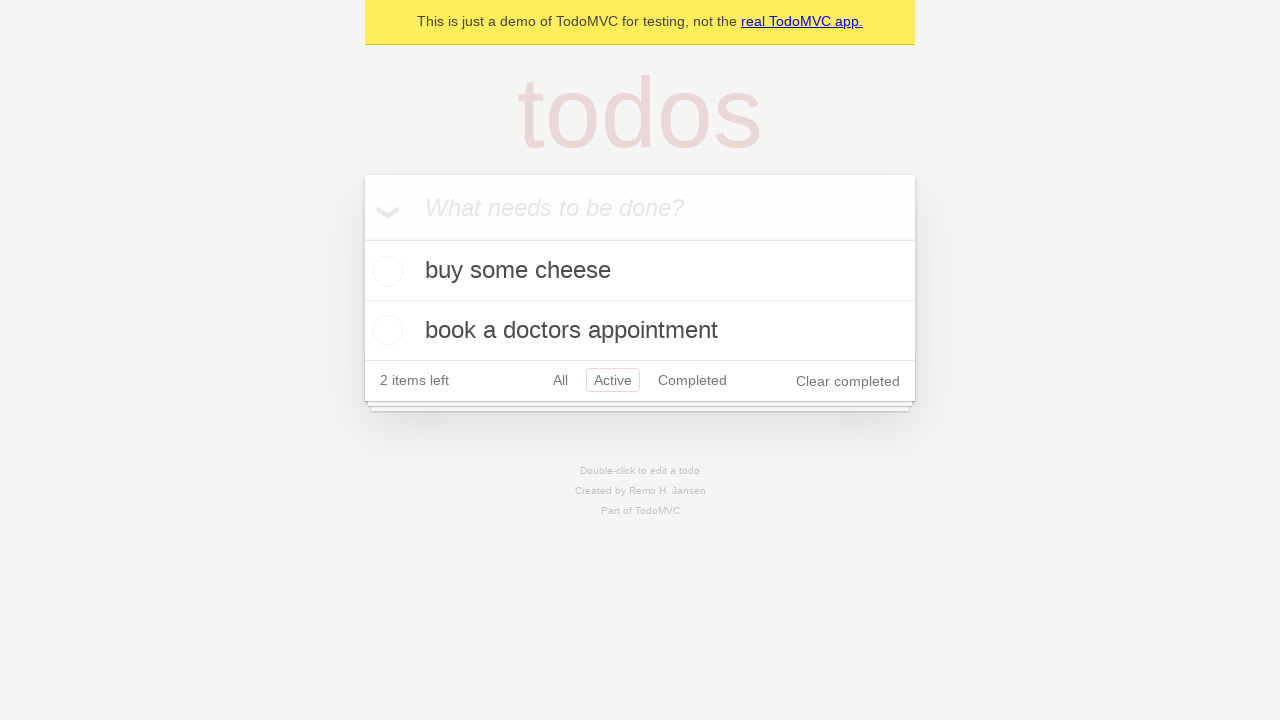

Clicked on 'Completed' filter at (692, 380) on internal:role=link[name="Completed"i]
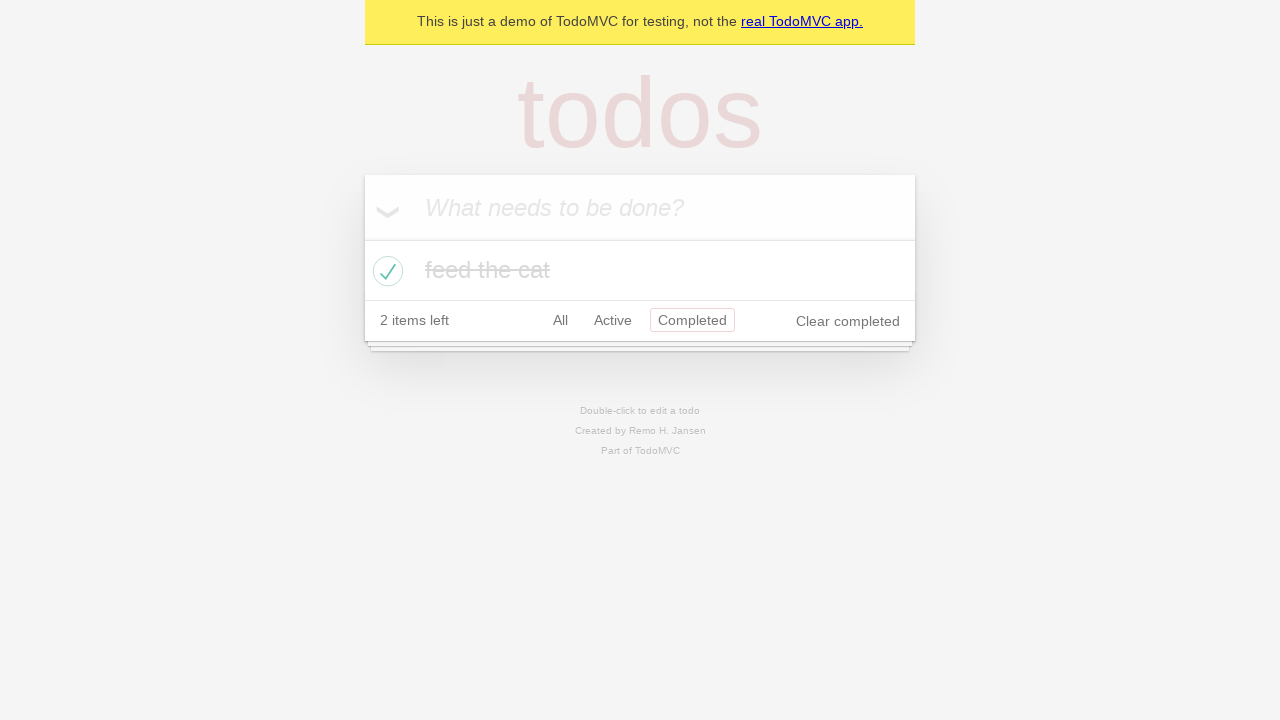

Clicked on 'All' filter at (560, 320) on internal:role=link[name="All"i]
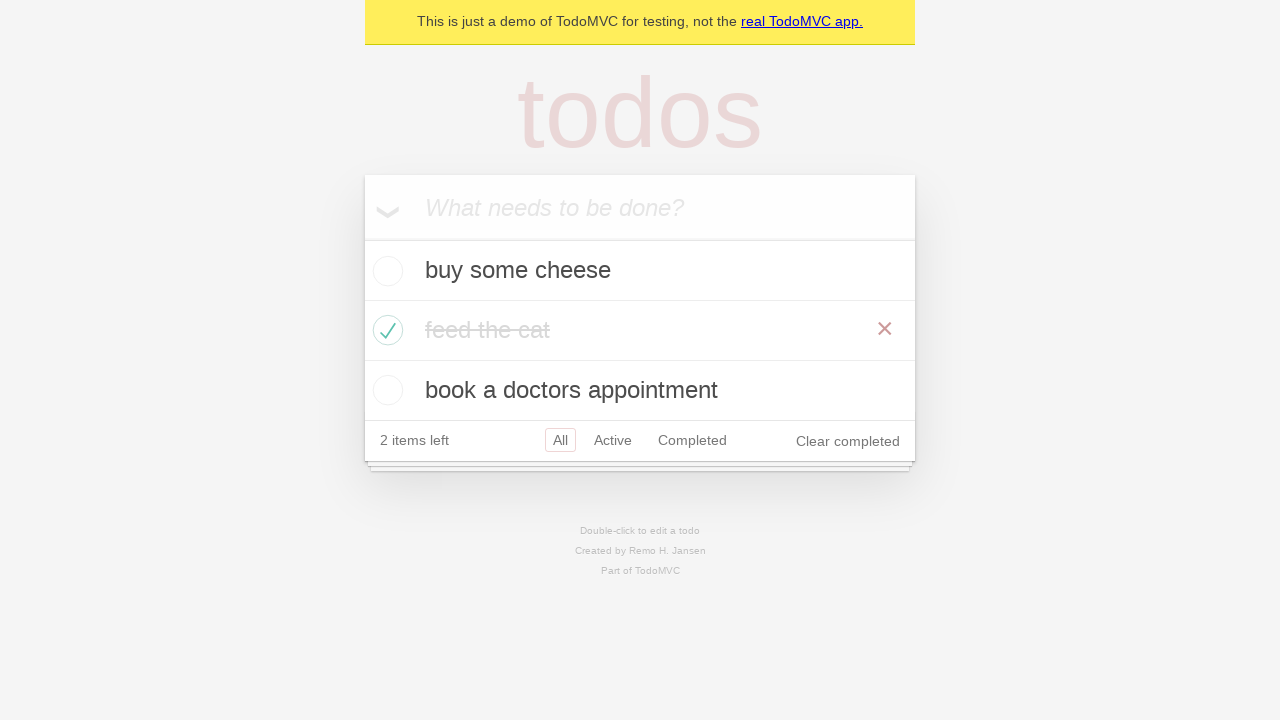

Waited for all 3 todos to display after navigating through filters
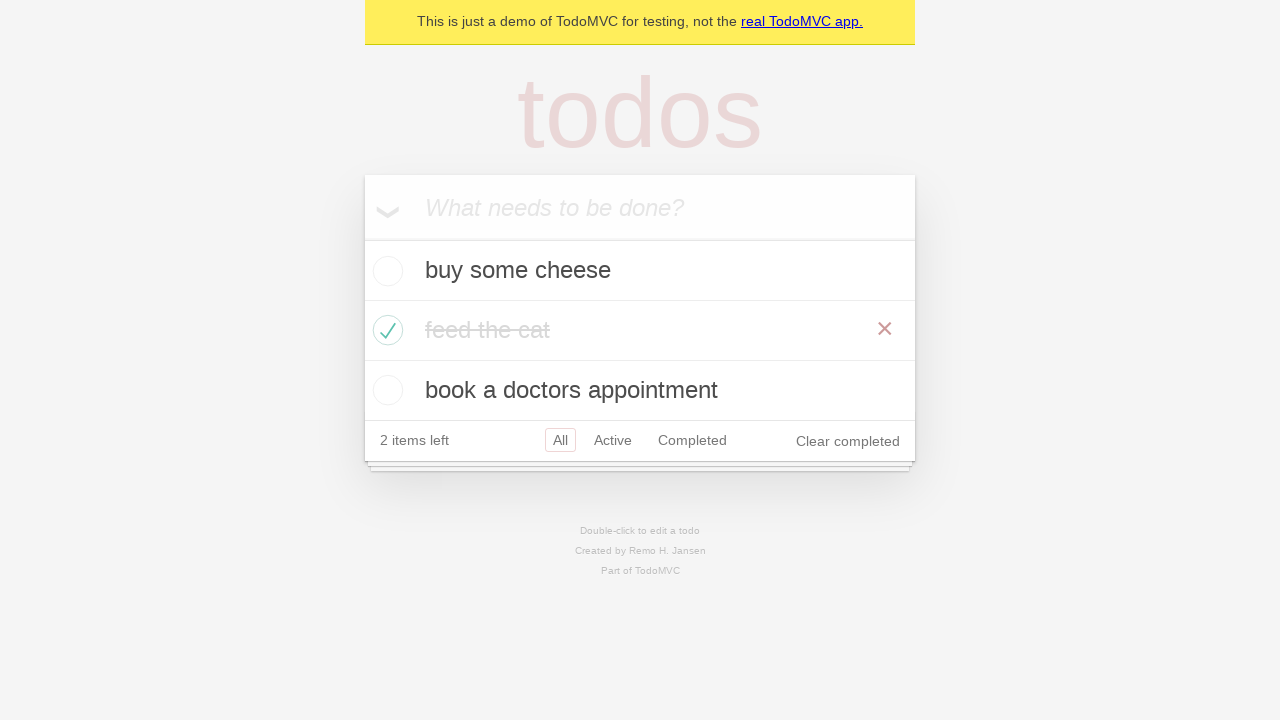

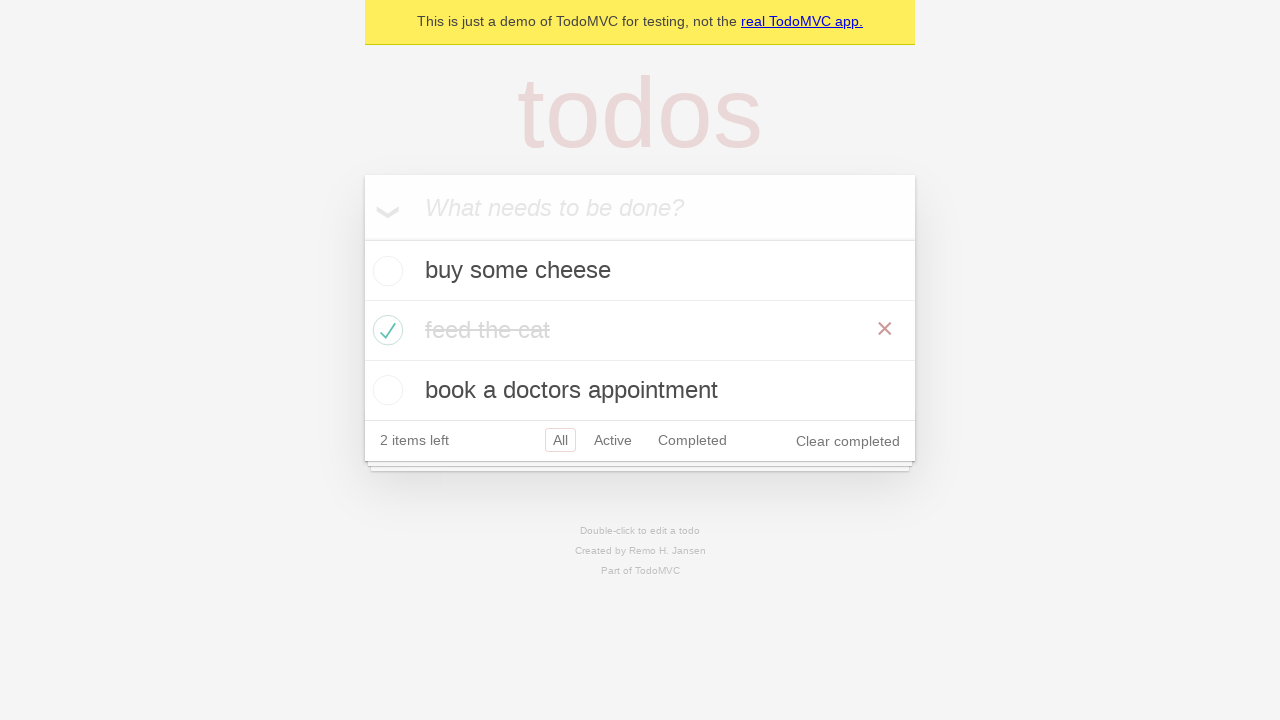